Tests checkbox functionality by toggling both checkboxes on the page

Starting URL: https://the-internet.herokuapp.com/

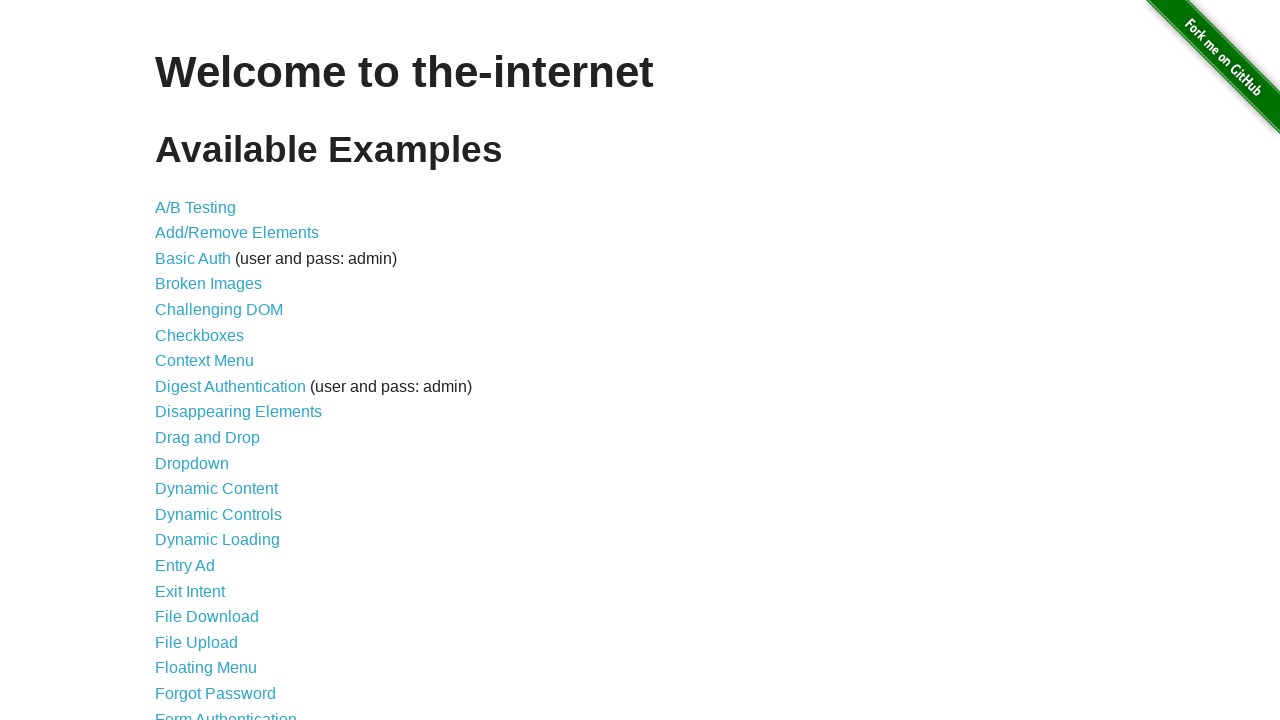

Clicked on Checkboxes link at (200, 335) on xpath=//*[@id='content']/ul/li[6]/a
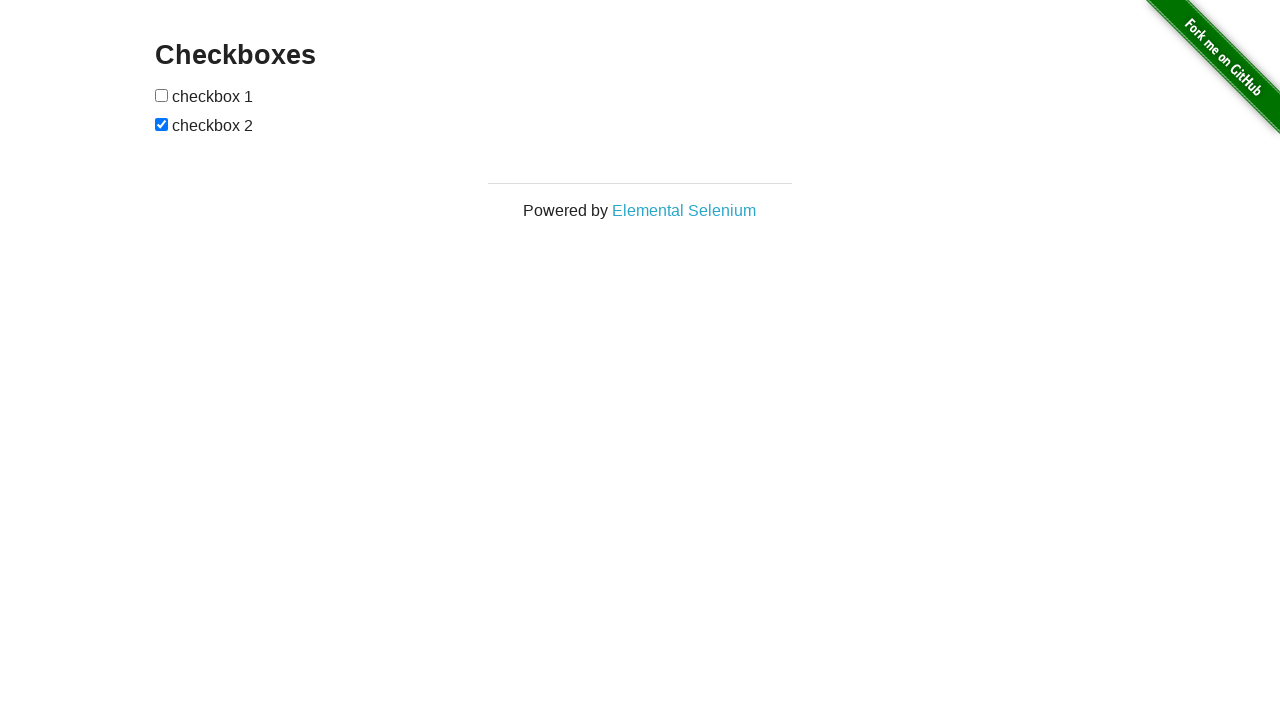

Toggled first checkbox at (162, 95) on xpath=//input[@type='checkbox'][1]
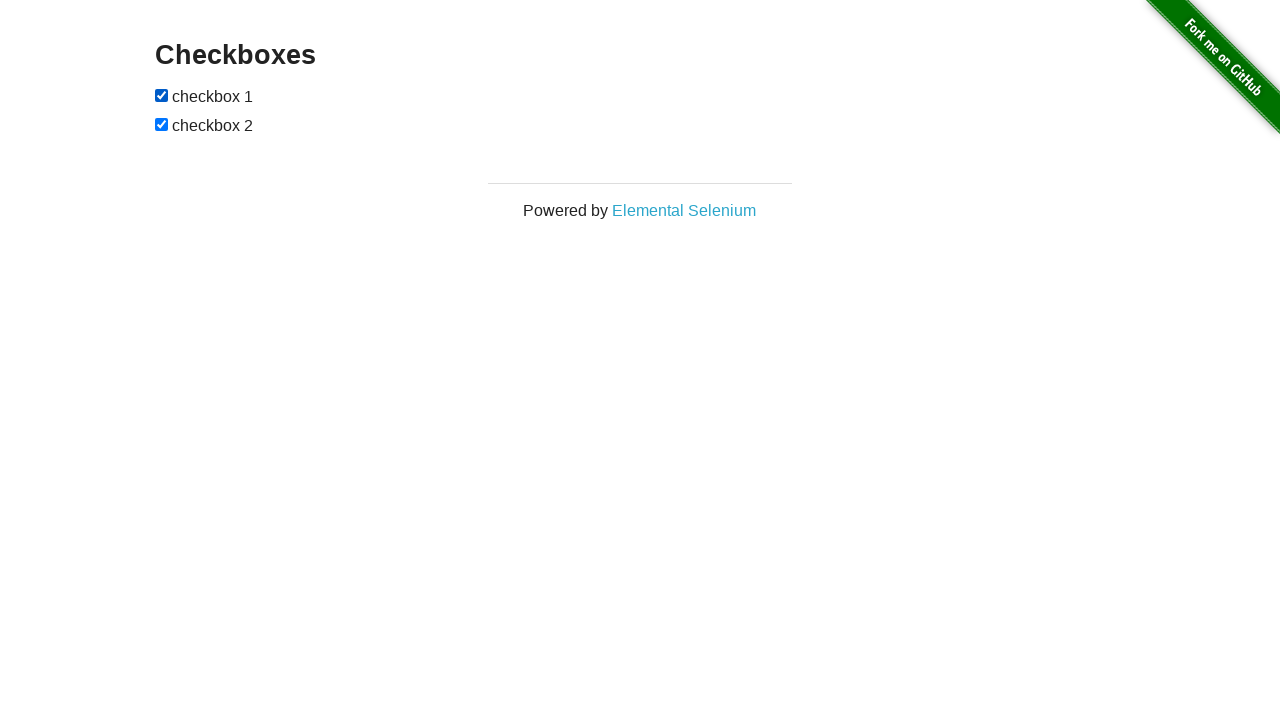

Toggled second checkbox at (162, 124) on xpath=//input[@type='checkbox'][2]
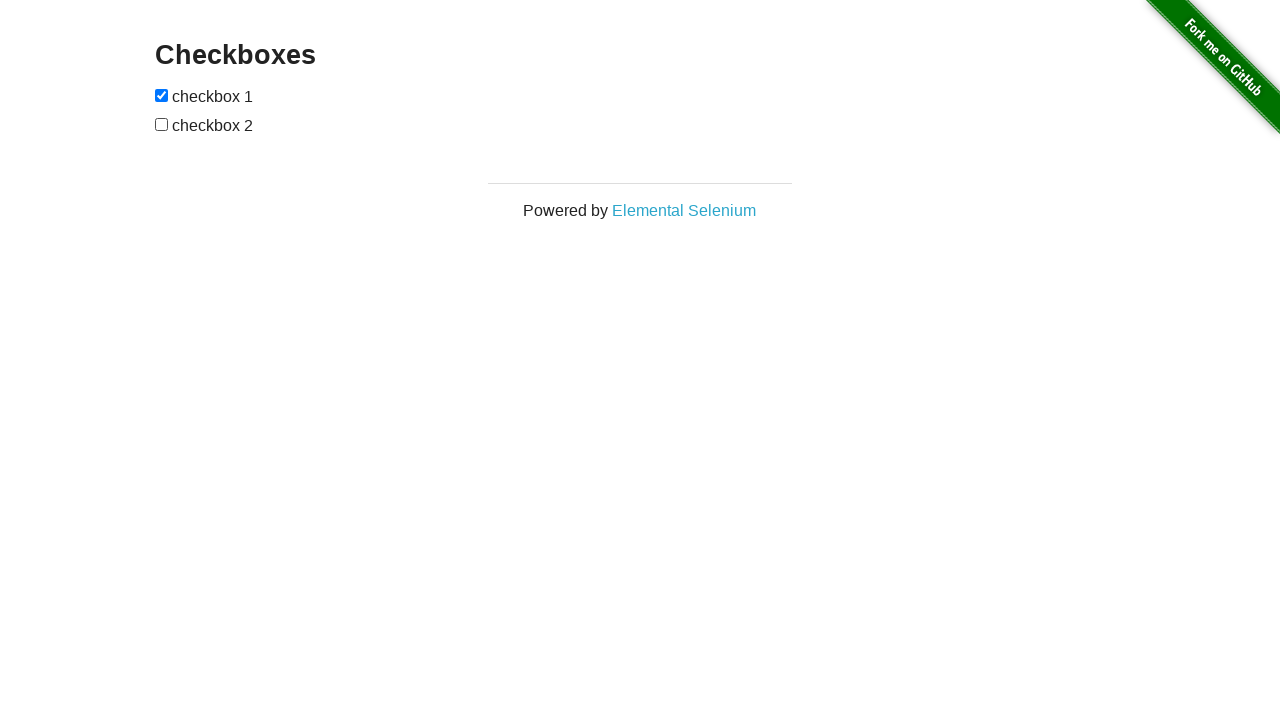

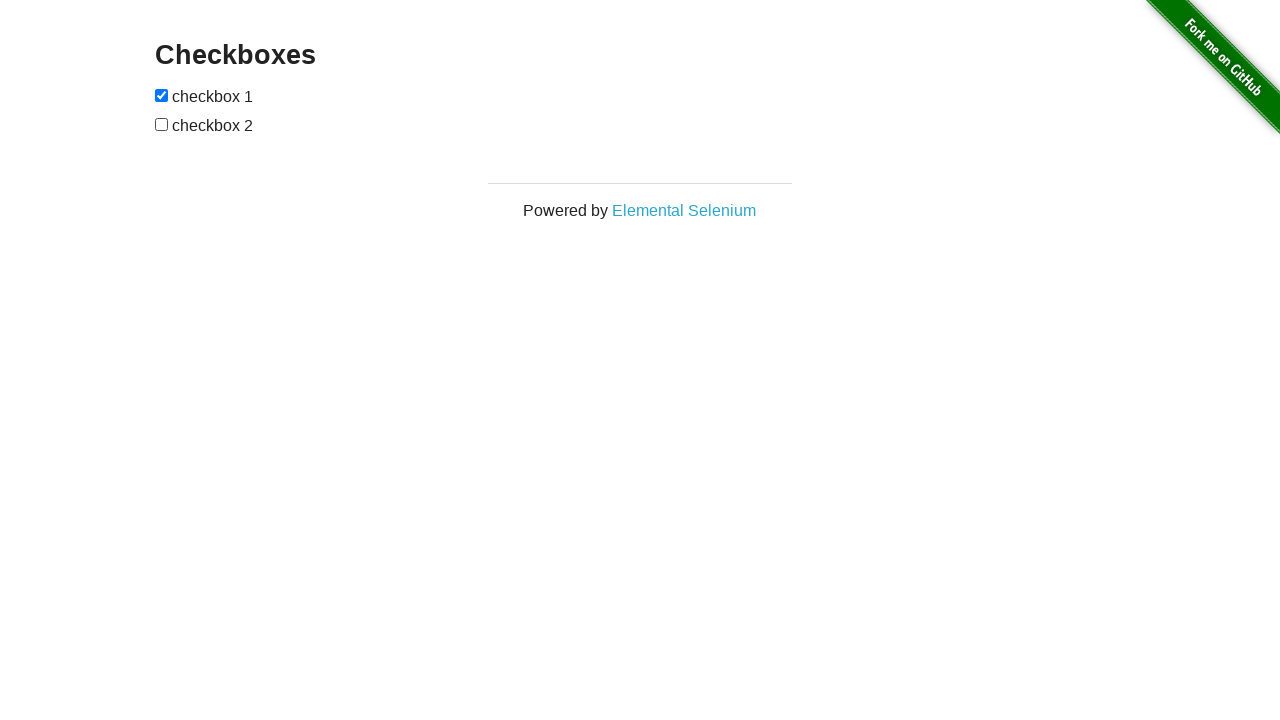